Tests the calculator's subtract operation by selecting the Prototype build, entering two numbers (2 and 3), performing subtraction, and verifying the answer equals -1.

Starting URL: https://testsheepnz.github.io/BasicCalculator.html

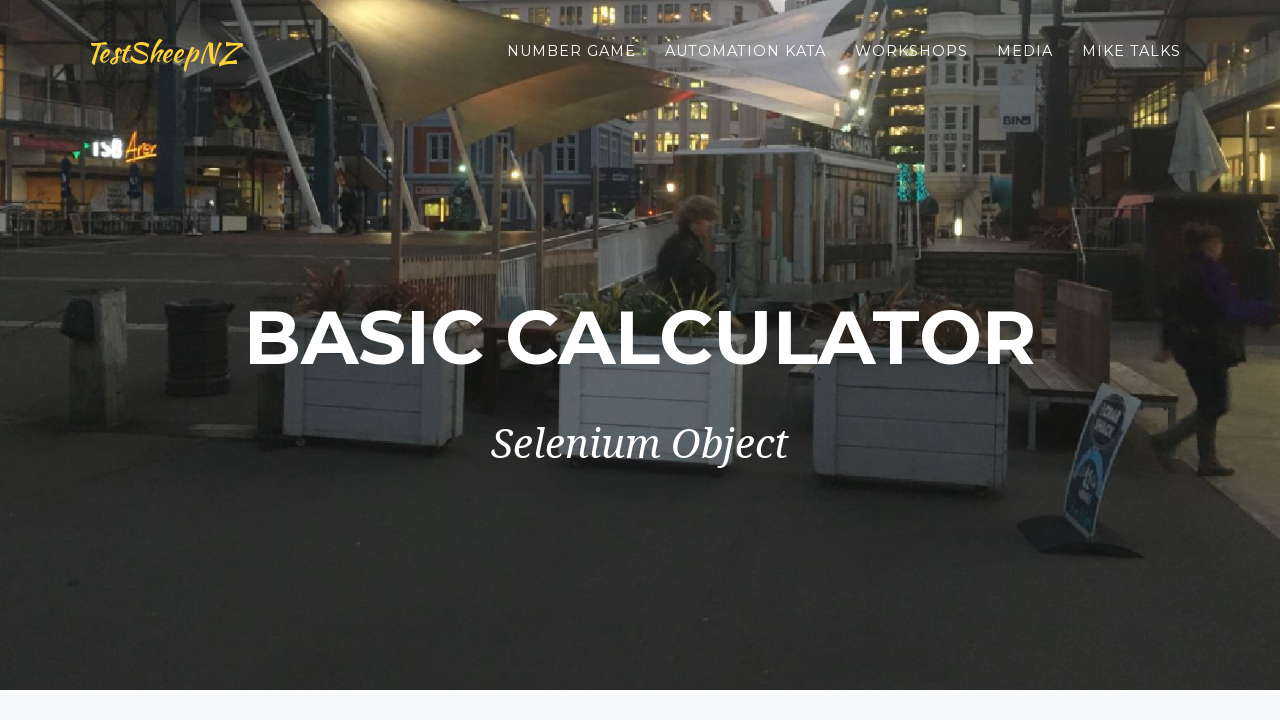

Scrolled to bottom of page
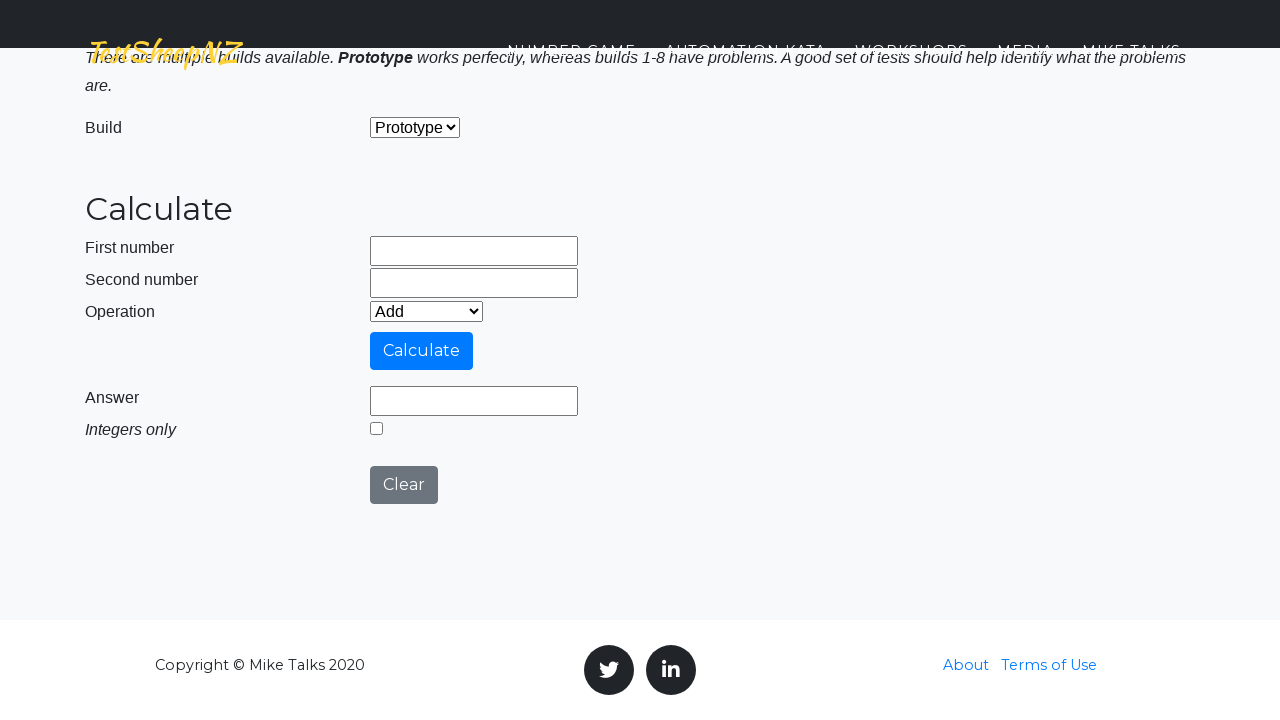

Selected 'Prototype' build from dropdown on #selectBuild
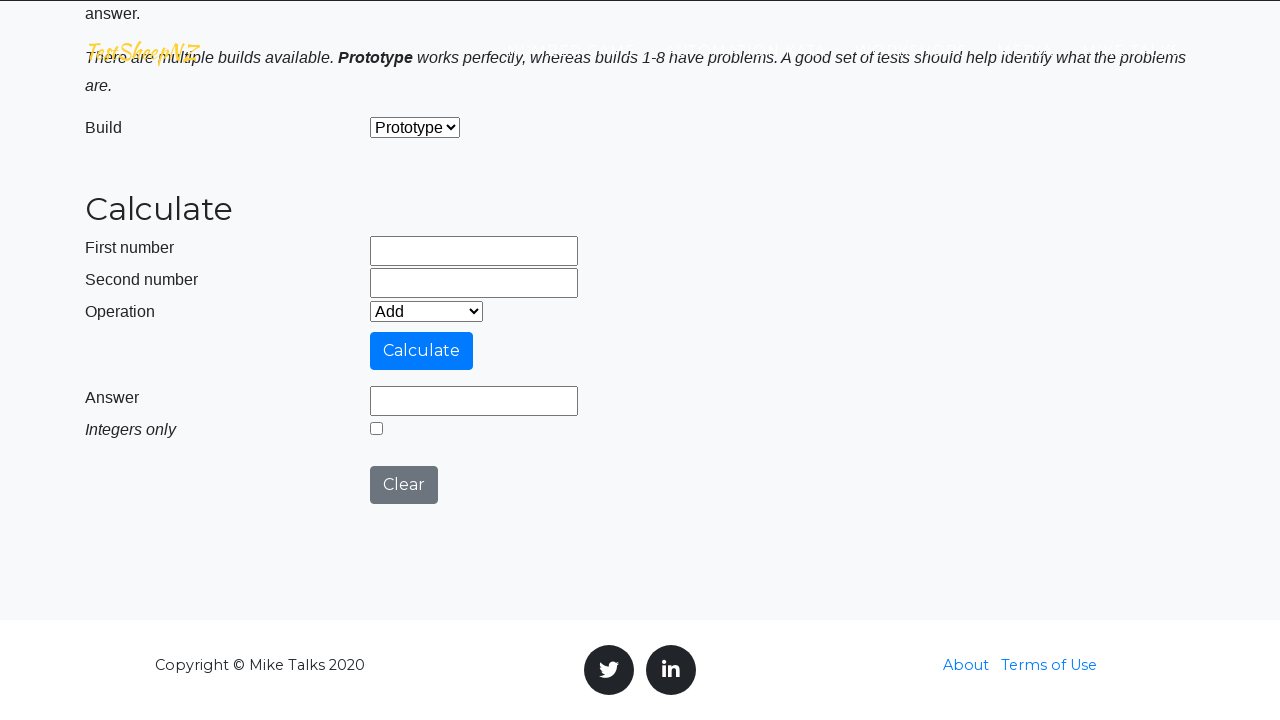

Entered '2' in first number field on #number1Field
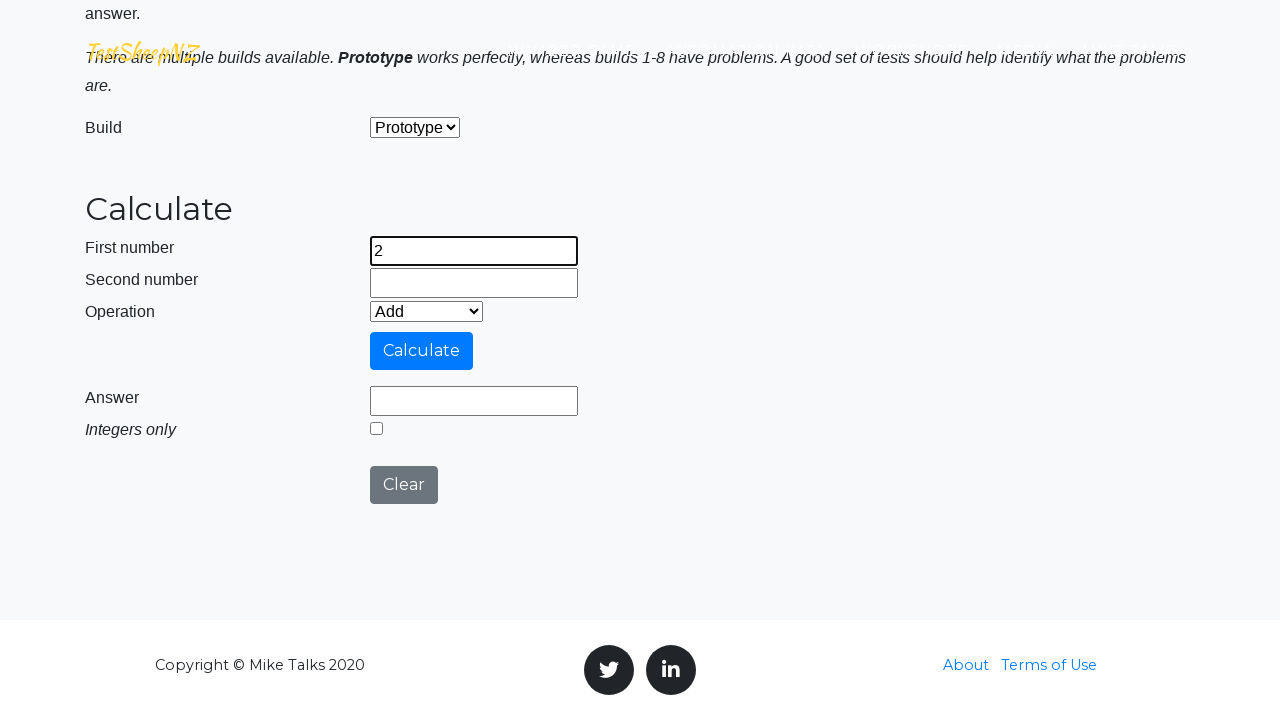

Entered '3' in second number field on #number2Field
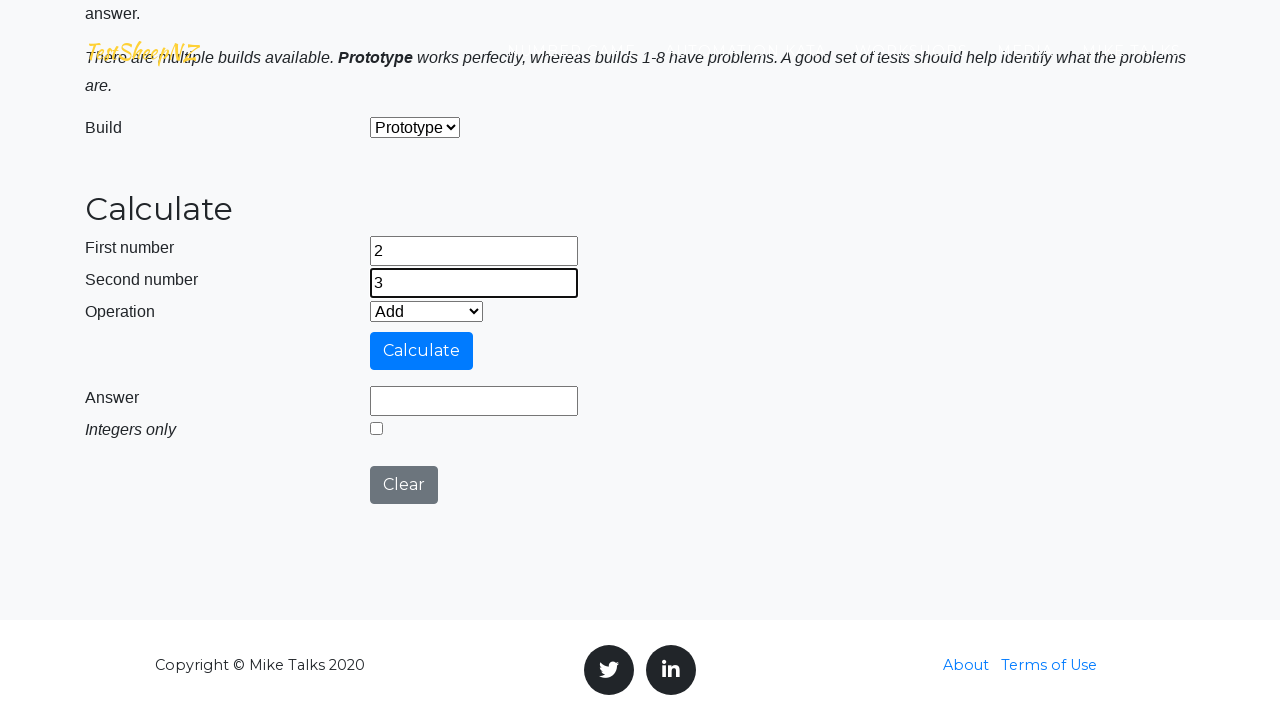

Selected 'Subtract' operation from dropdown on #selectOperationDropdown
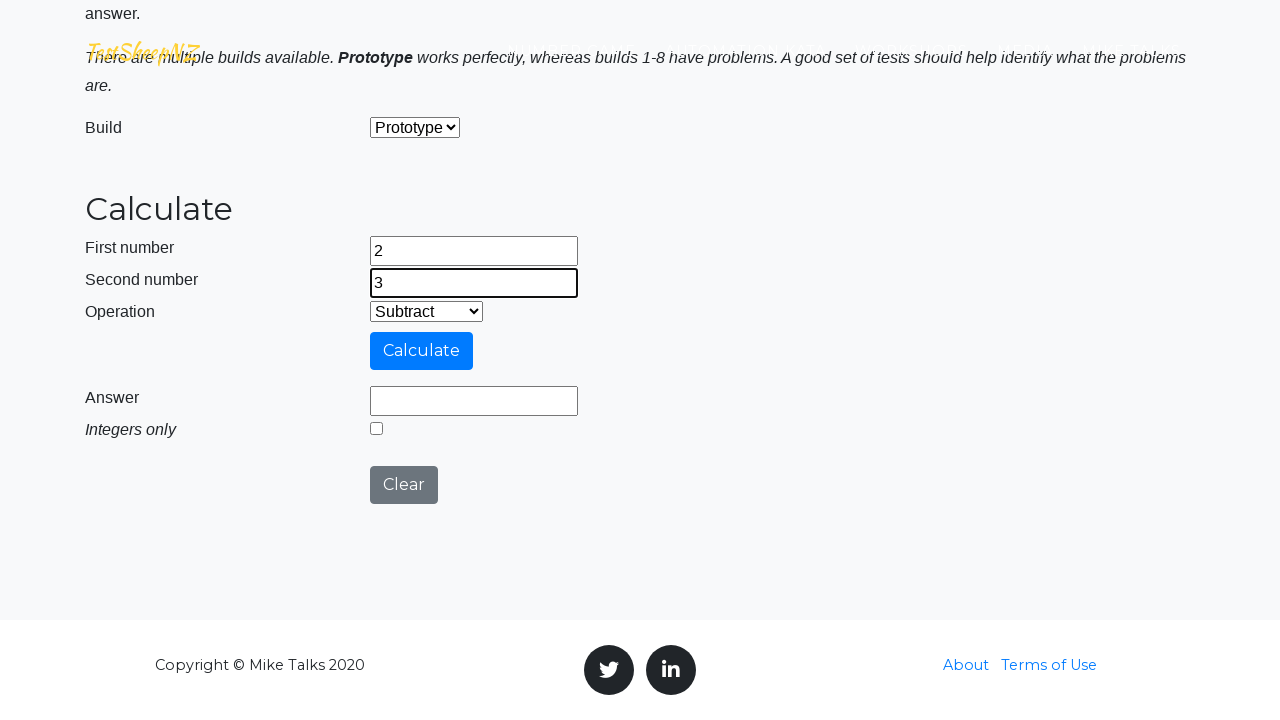

Clicked Calculate button at (422, 351) on #calculateButton
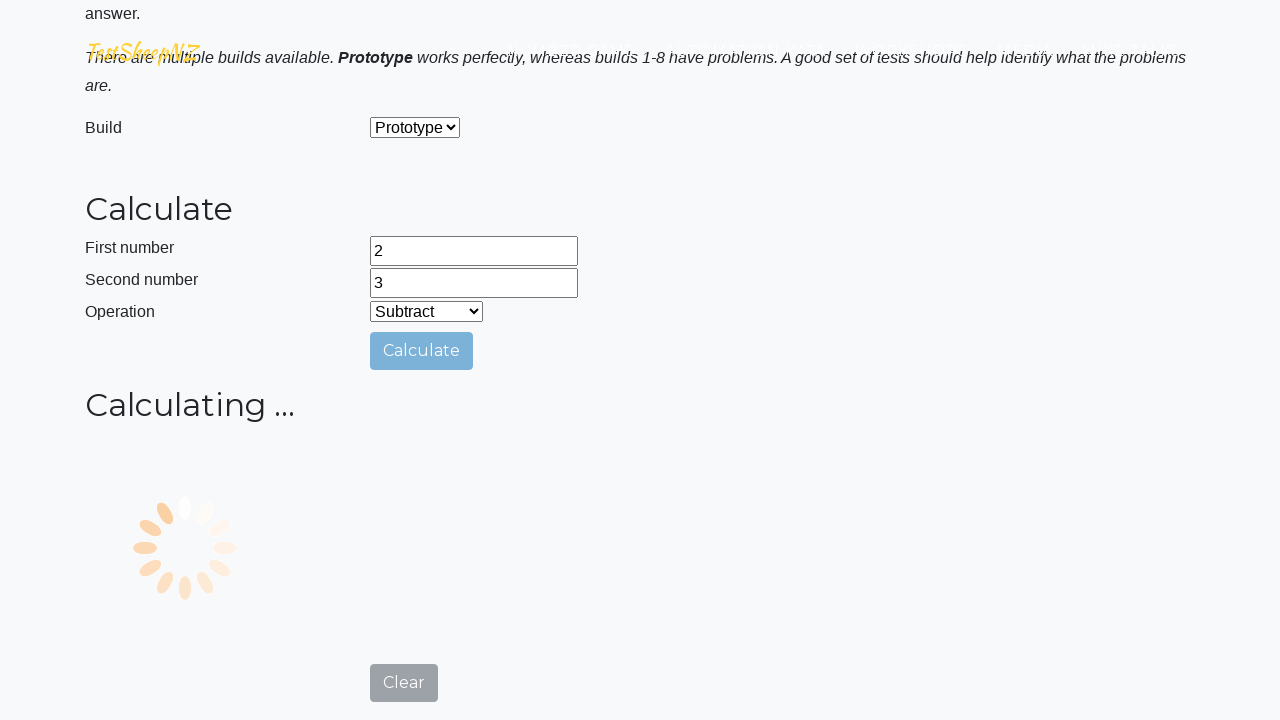

Verified answer field displays '-1' as expected
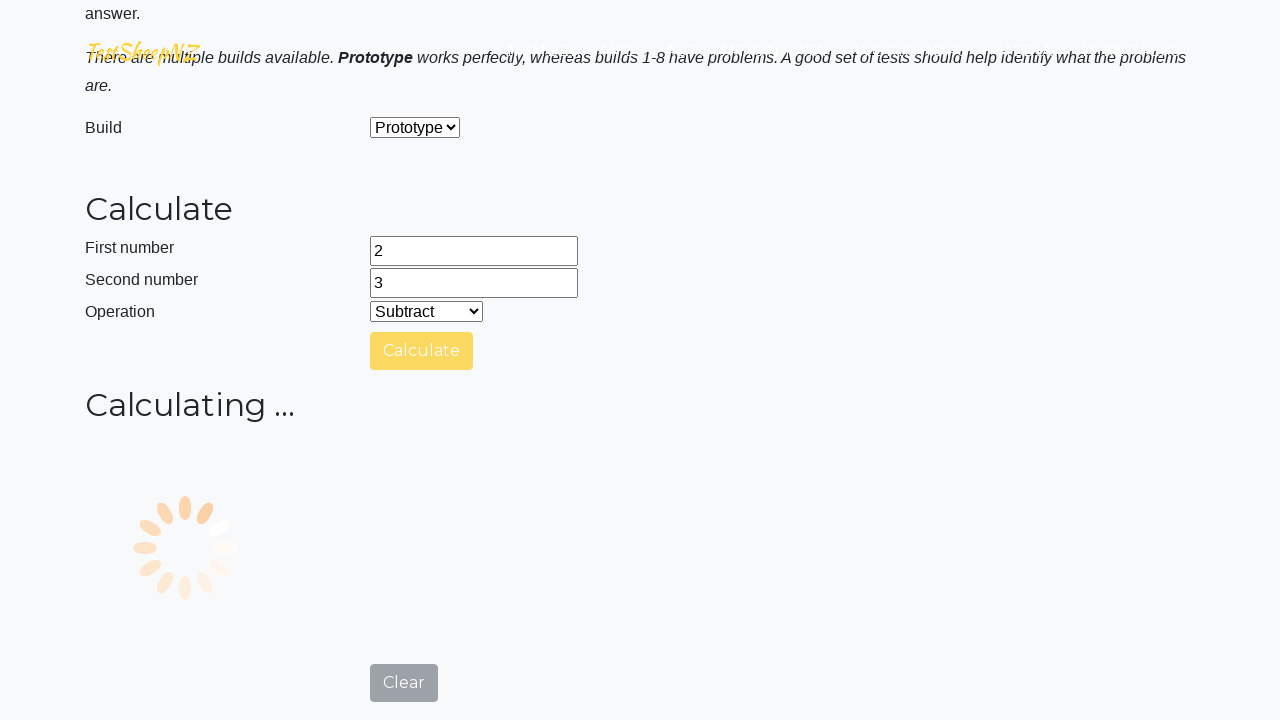

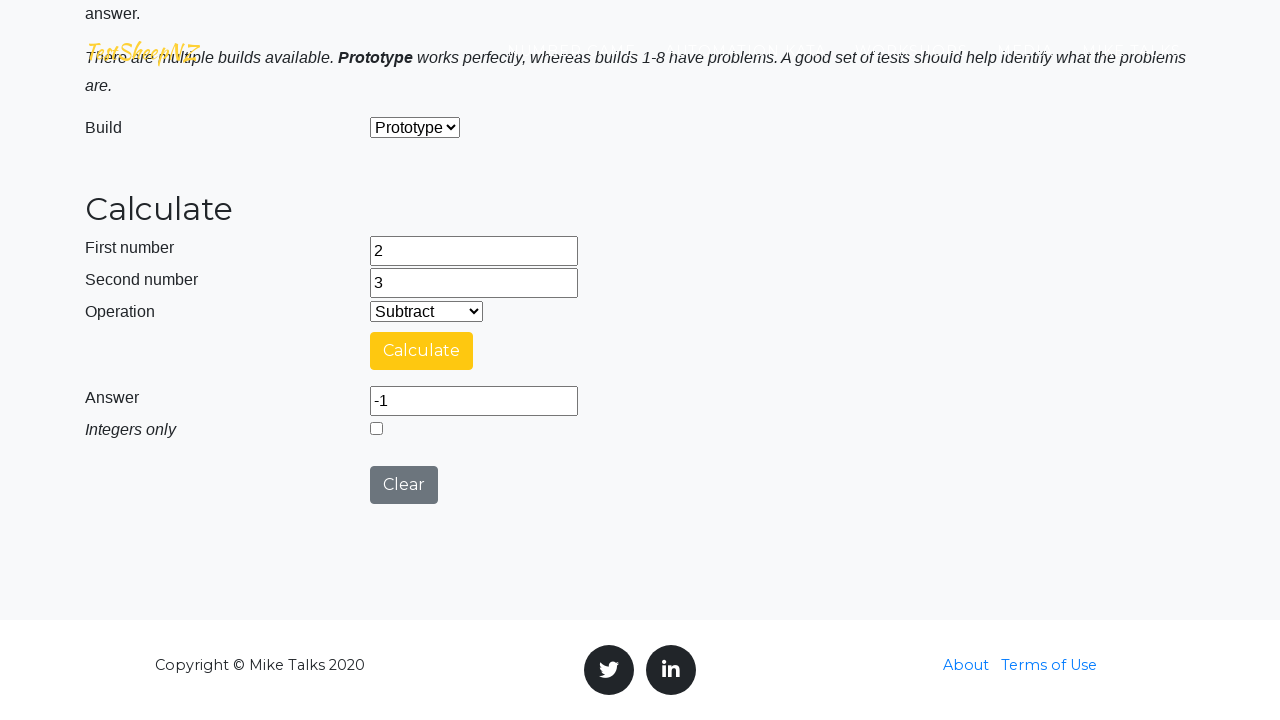